Tests dynamic loading by clicking start button and waiting for loading element to become invisible with 10 second timeout

Starting URL: https://automationfc.github.io/dynamic-loading/

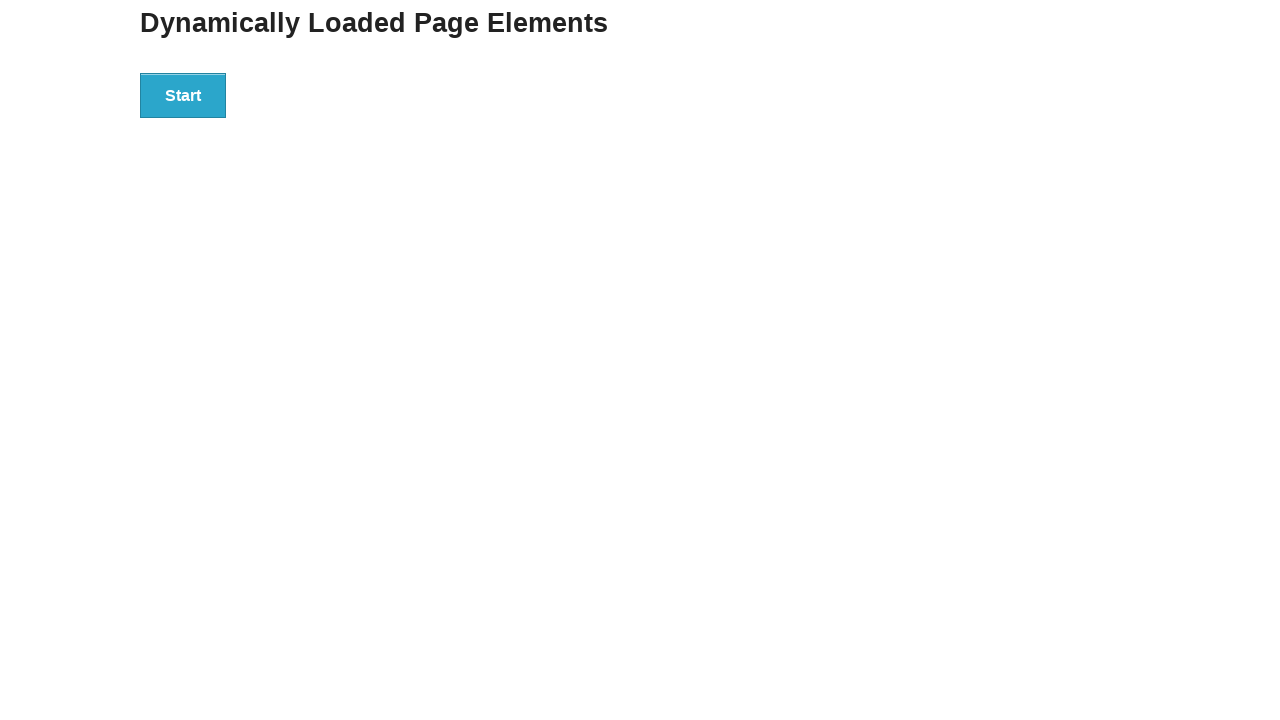

Clicked the Start button to initiate dynamic loading at (183, 95) on xpath=//button[text()='Start']
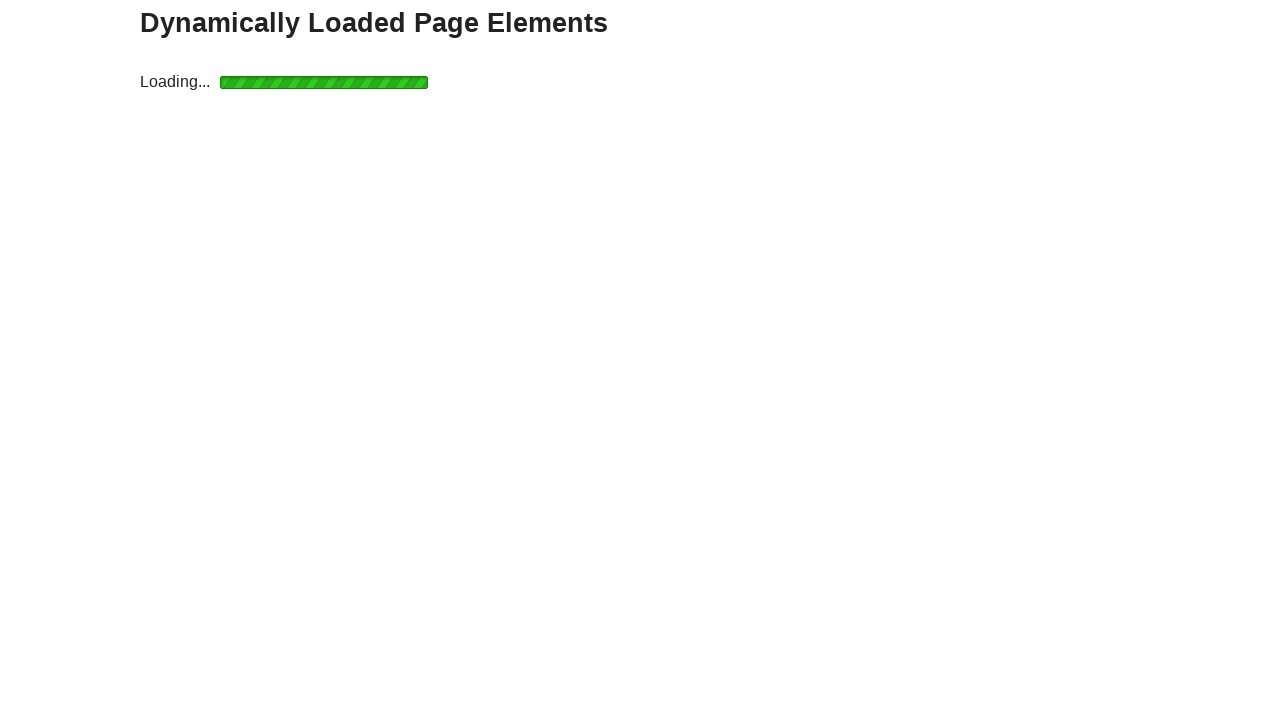

Loading element became invisible after 10 second timeout
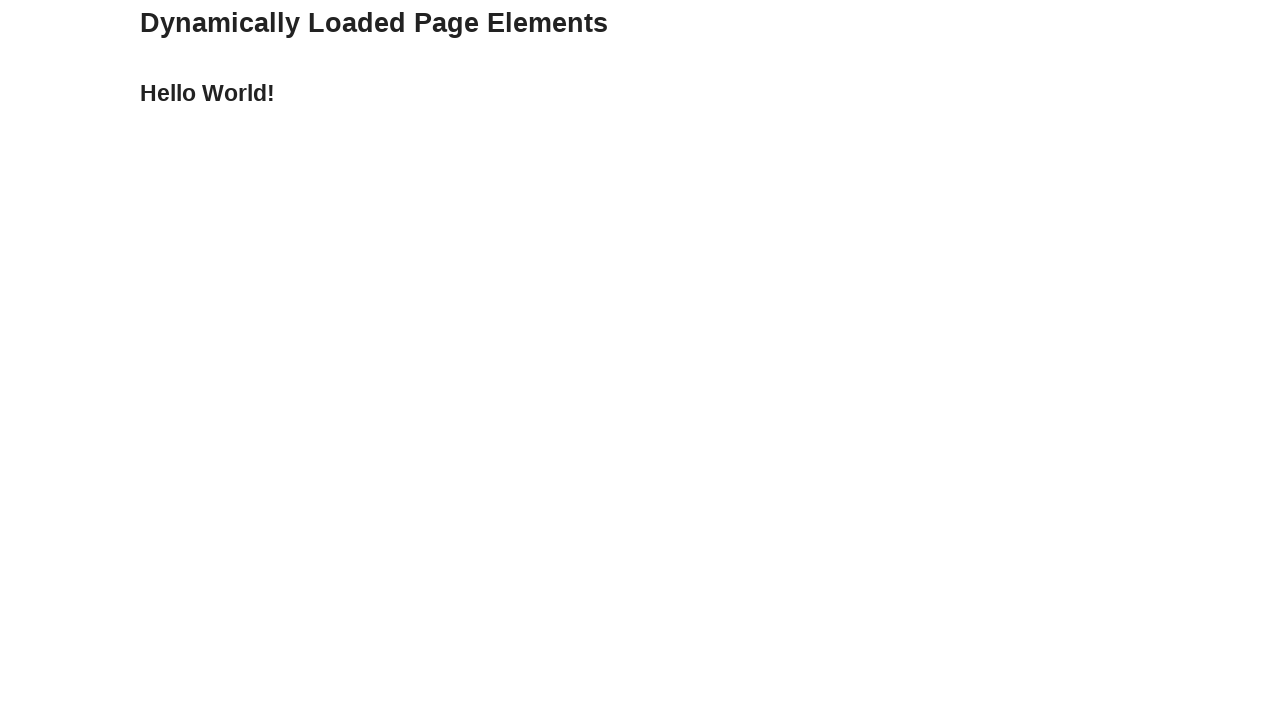

Verified that finish element displays 'Hello World!' text
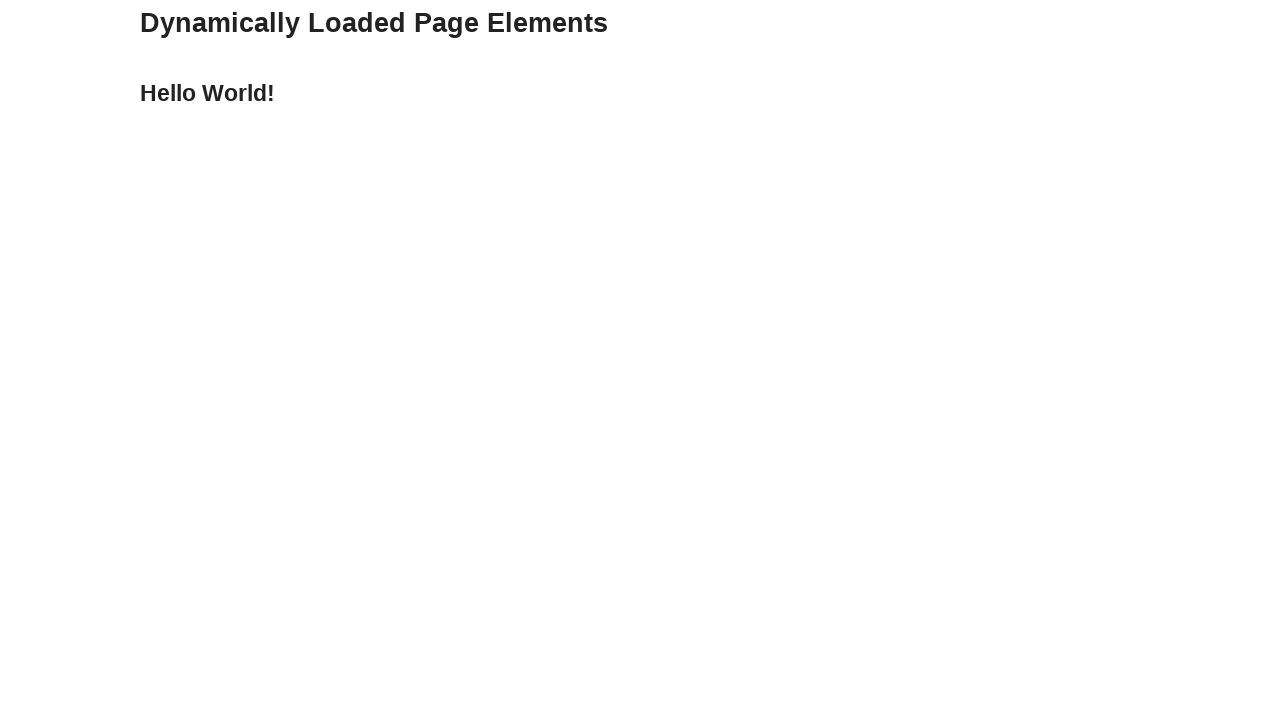

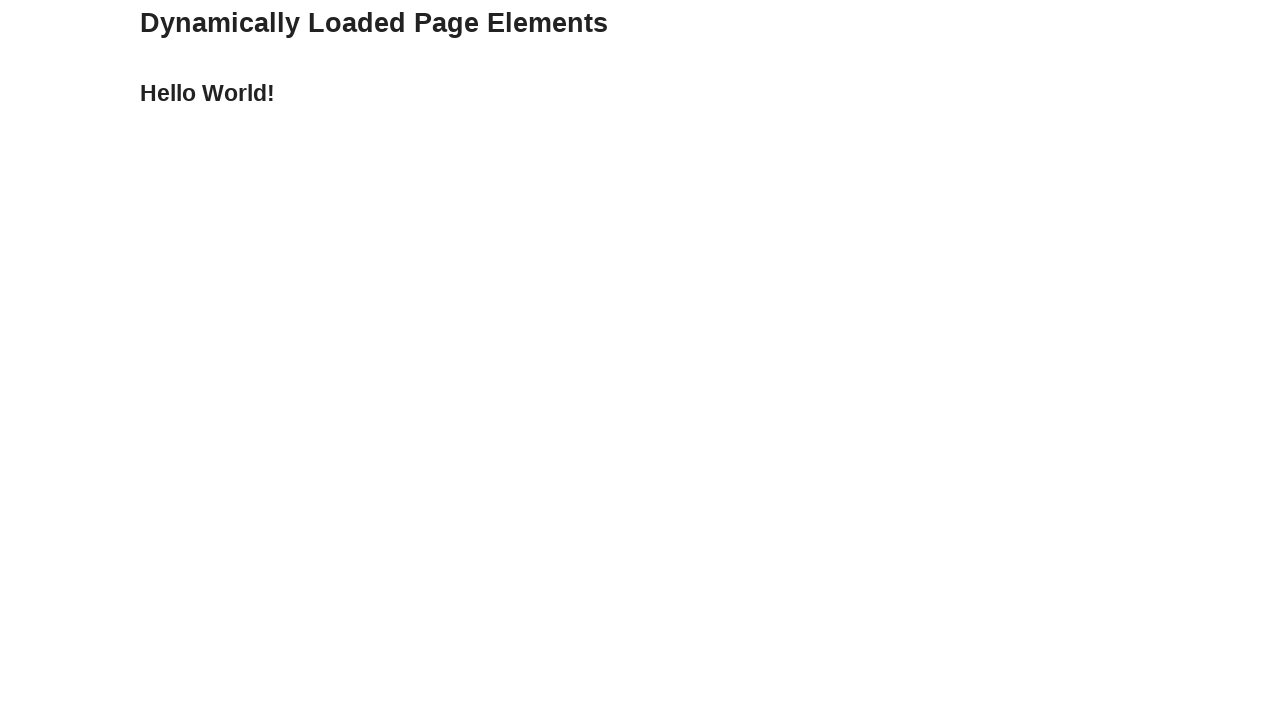